Tests filtering to display all todo items after filtering by active and completed

Starting URL: https://demo.playwright.dev/todomvc

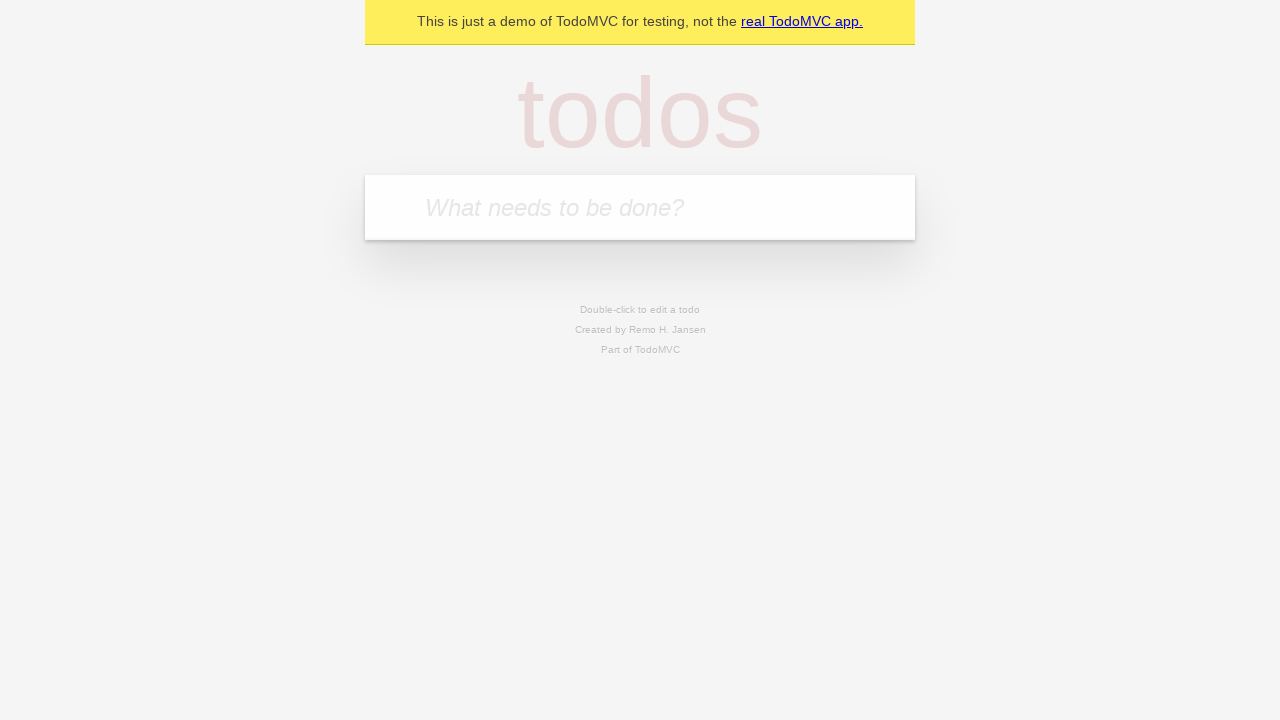

Filled todo input with 'buy some cheese' on internal:attr=[placeholder="What needs to be done?"i]
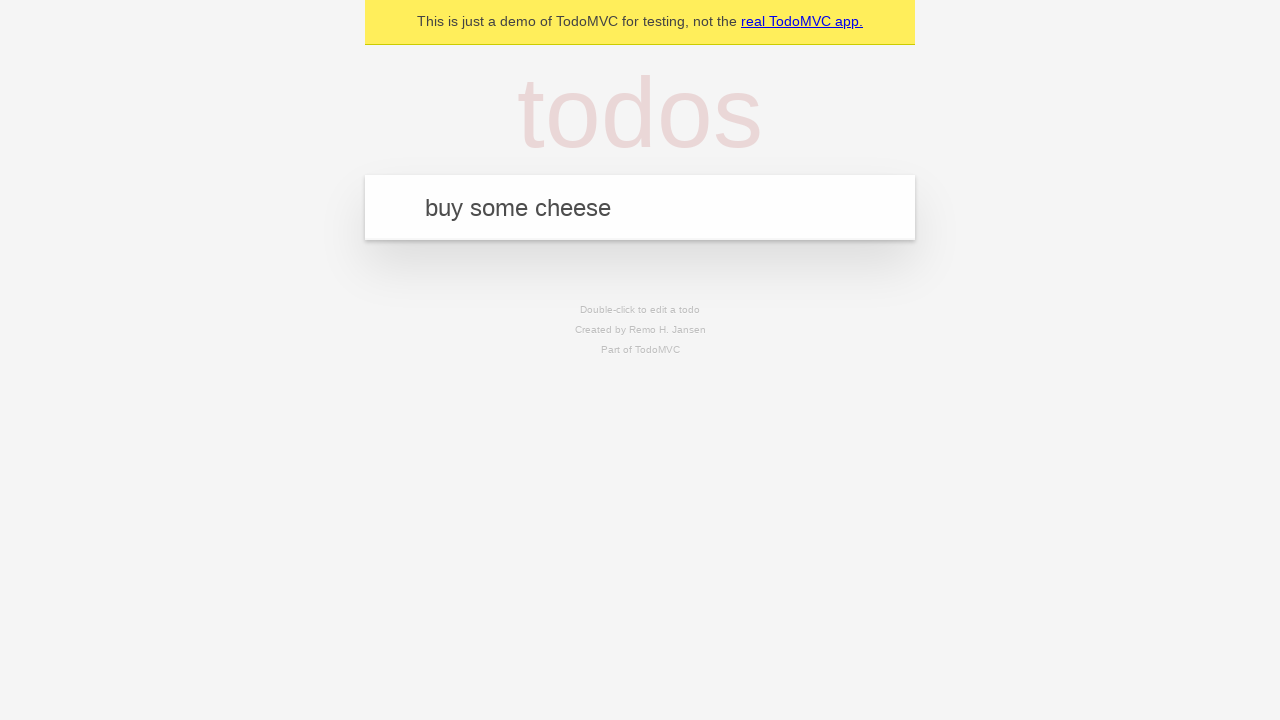

Pressed Enter to add 'buy some cheese' todo on internal:attr=[placeholder="What needs to be done?"i]
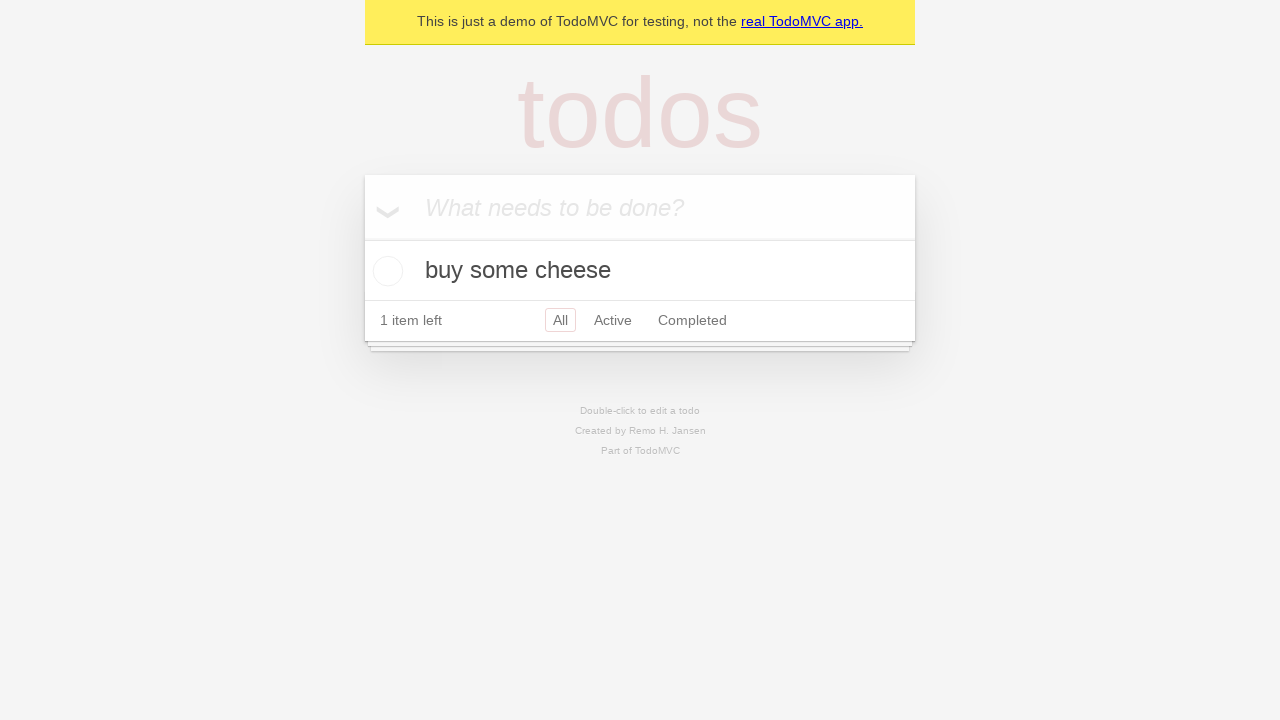

Filled todo input with 'feed the cat' on internal:attr=[placeholder="What needs to be done?"i]
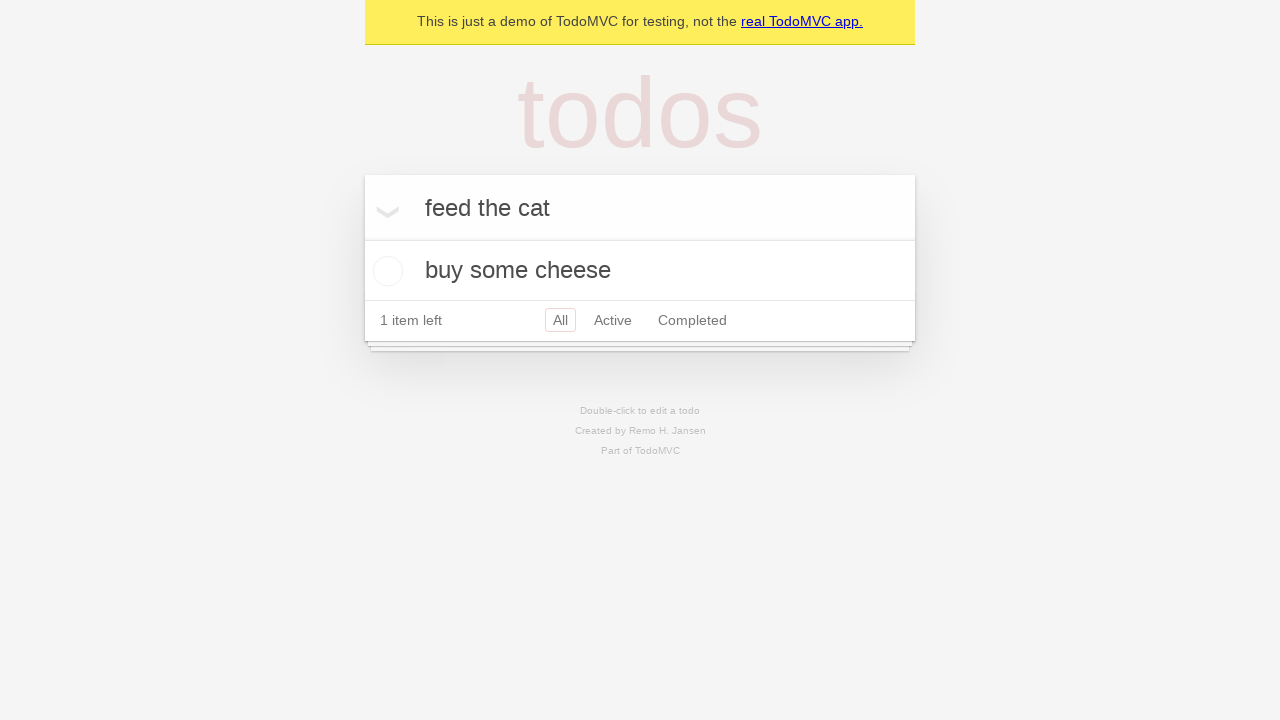

Pressed Enter to add 'feed the cat' todo on internal:attr=[placeholder="What needs to be done?"i]
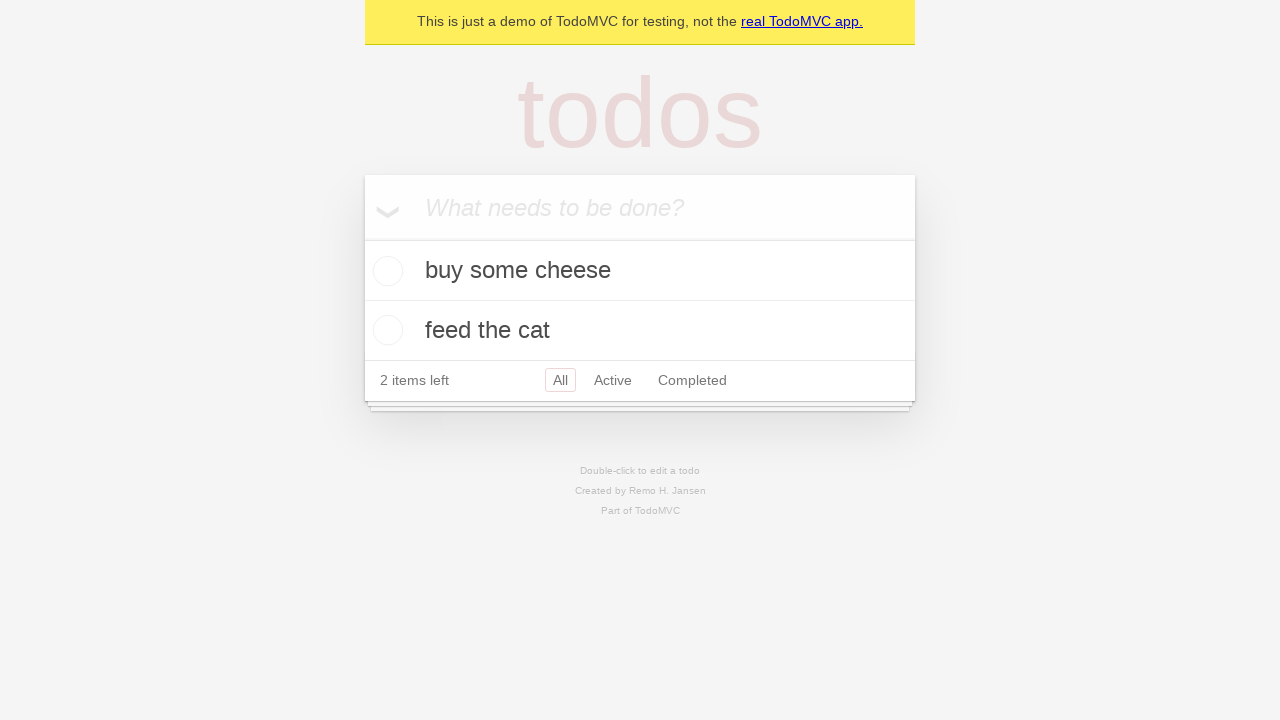

Filled todo input with 'book a doctors appointment' on internal:attr=[placeholder="What needs to be done?"i]
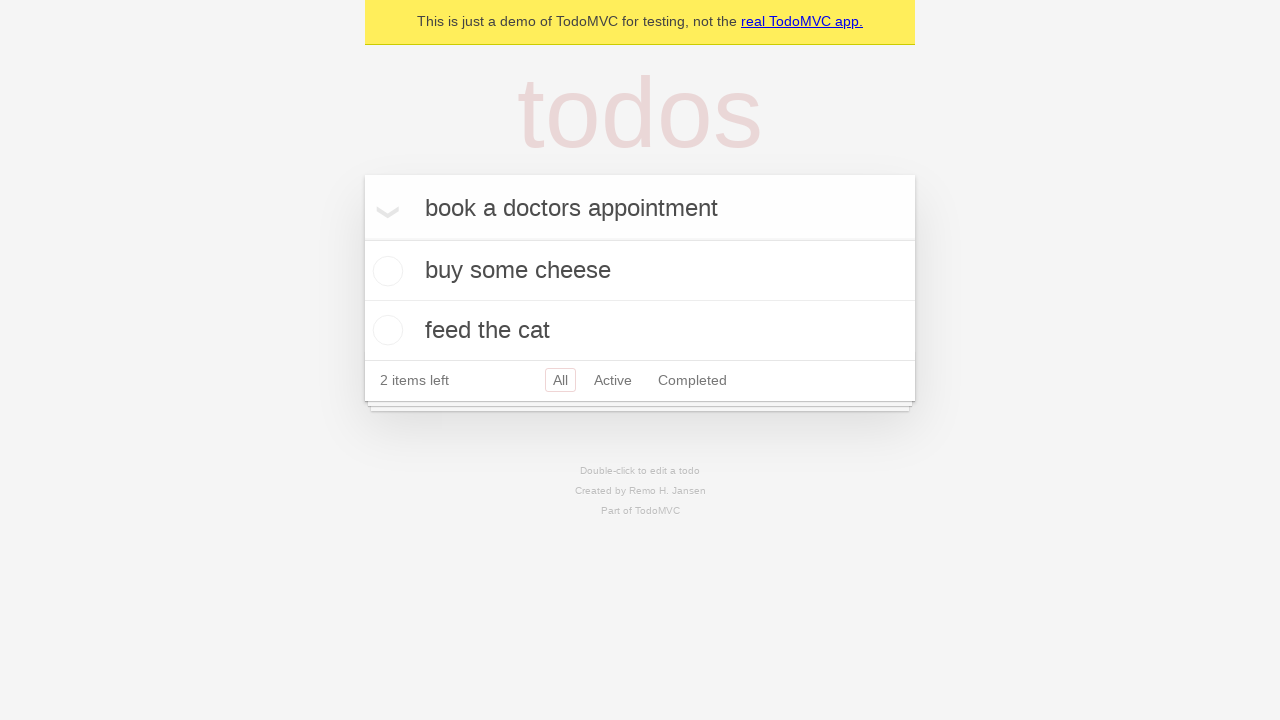

Pressed Enter to add 'book a doctors appointment' todo on internal:attr=[placeholder="What needs to be done?"i]
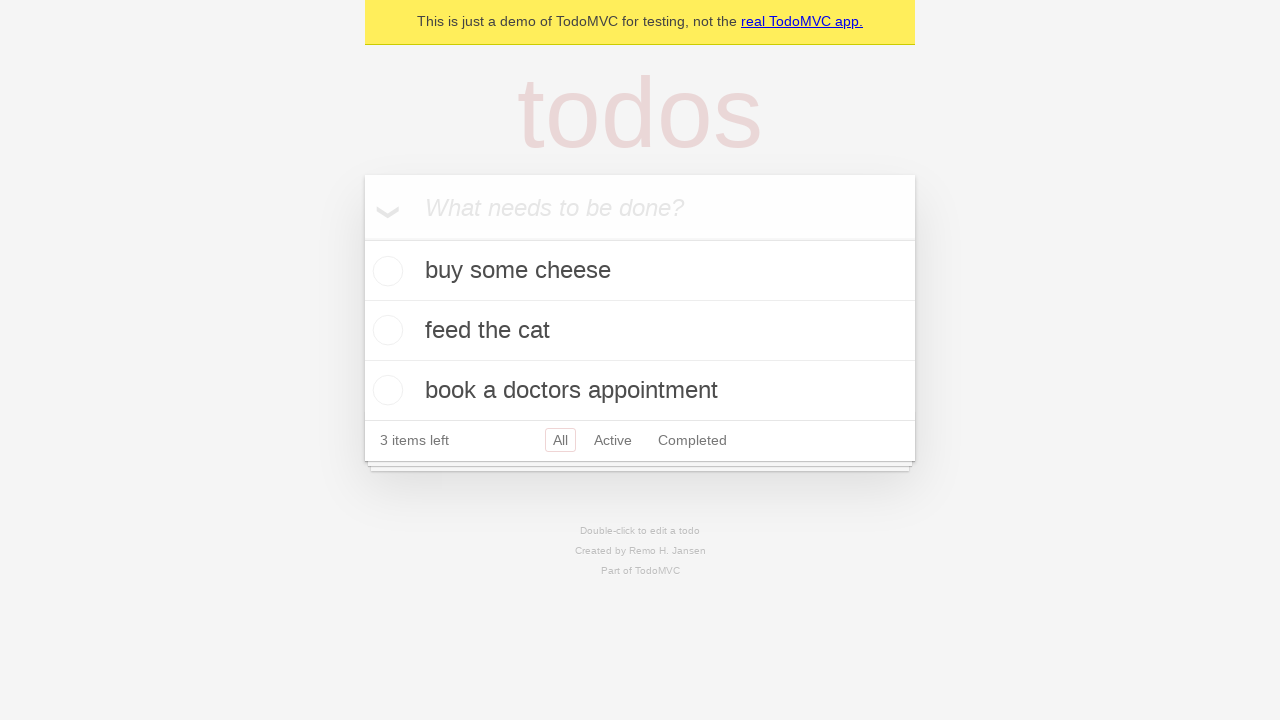

Checked the second todo item ('feed the cat') at (385, 330) on internal:testid=[data-testid="todo-item"s] >> nth=1 >> internal:role=checkbox
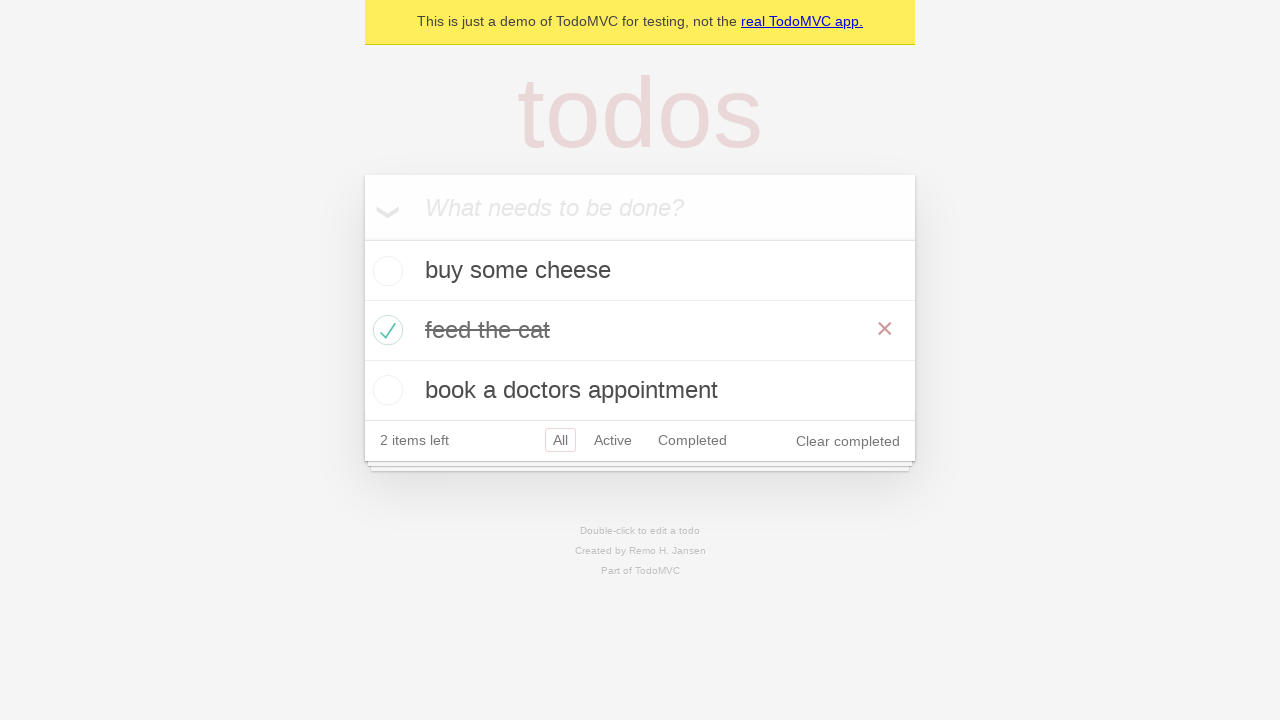

Clicked 'Active' filter to display only active todos at (613, 440) on internal:role=link[name="Active"i]
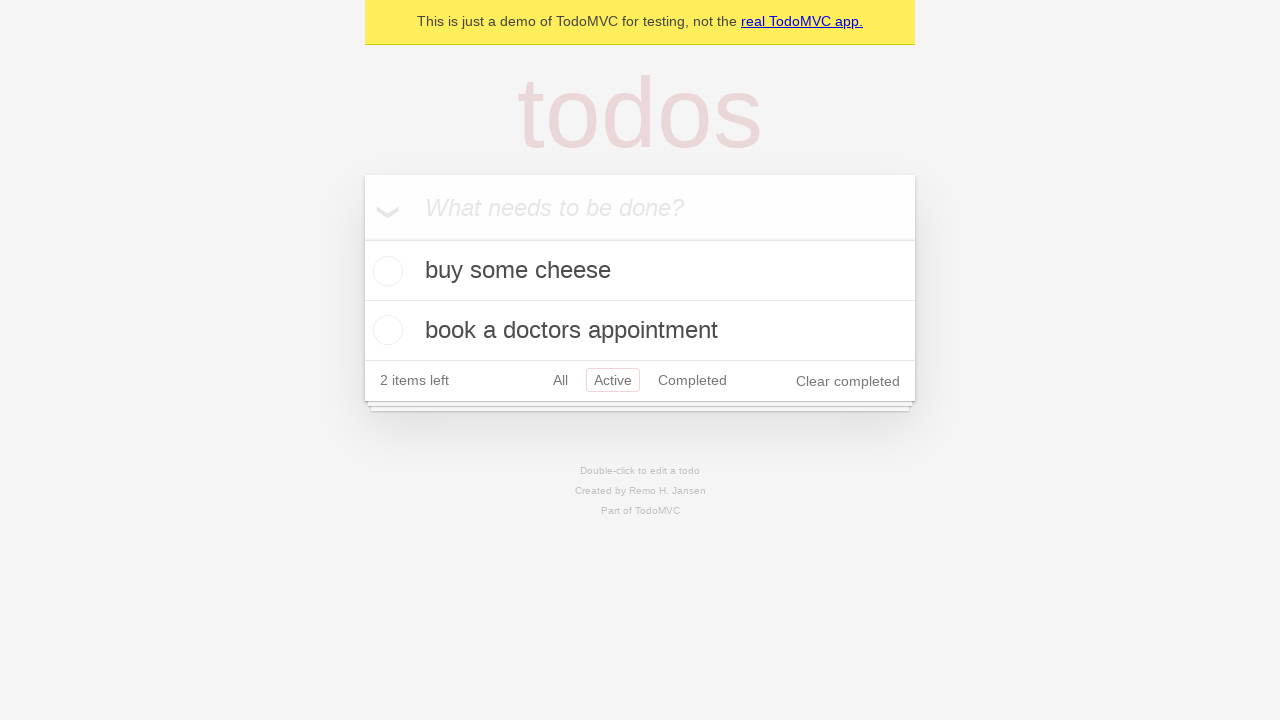

Clicked 'Completed' filter to display only completed todos at (692, 380) on internal:role=link[name="Completed"i]
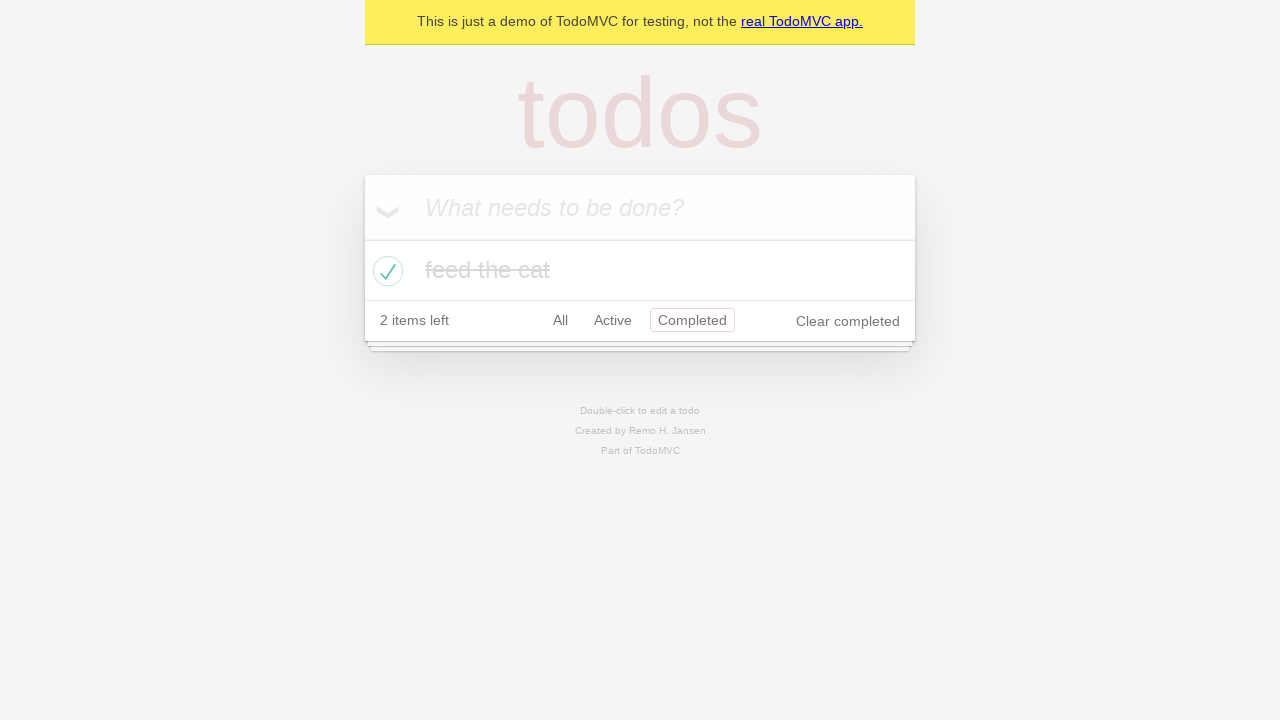

Clicked 'All' filter to display all todos at (560, 320) on internal:role=link[name="All"i]
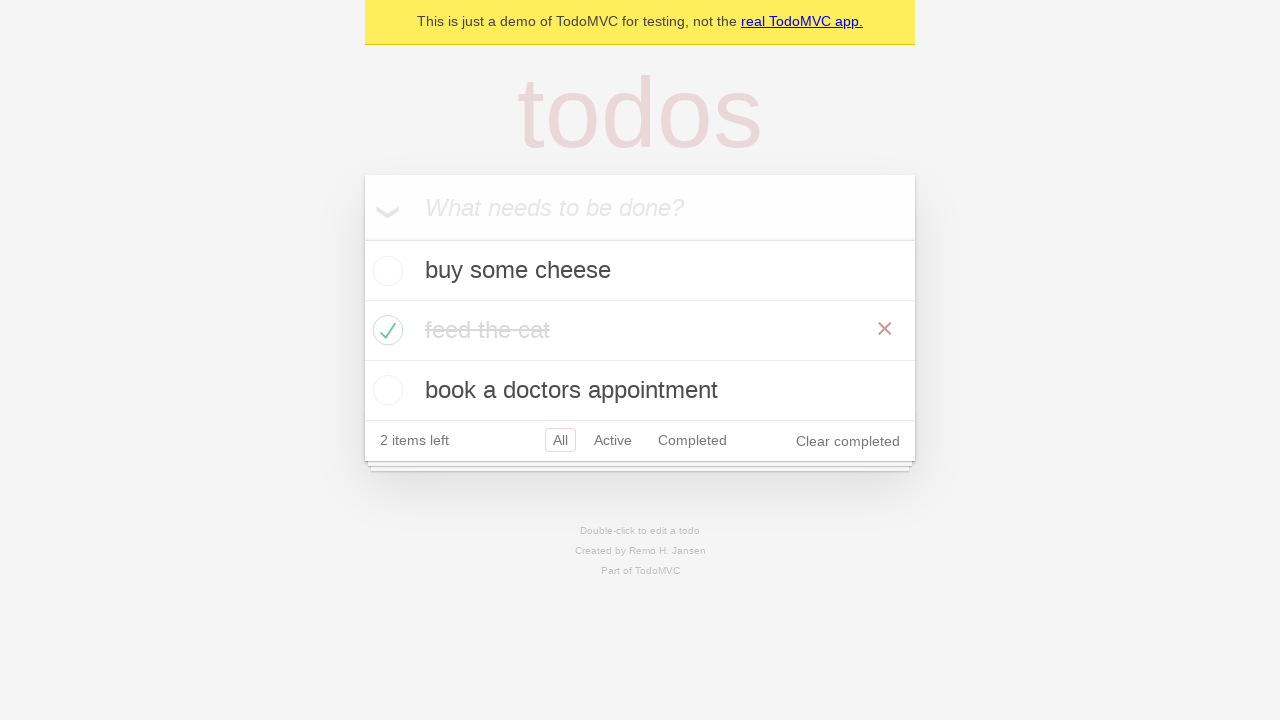

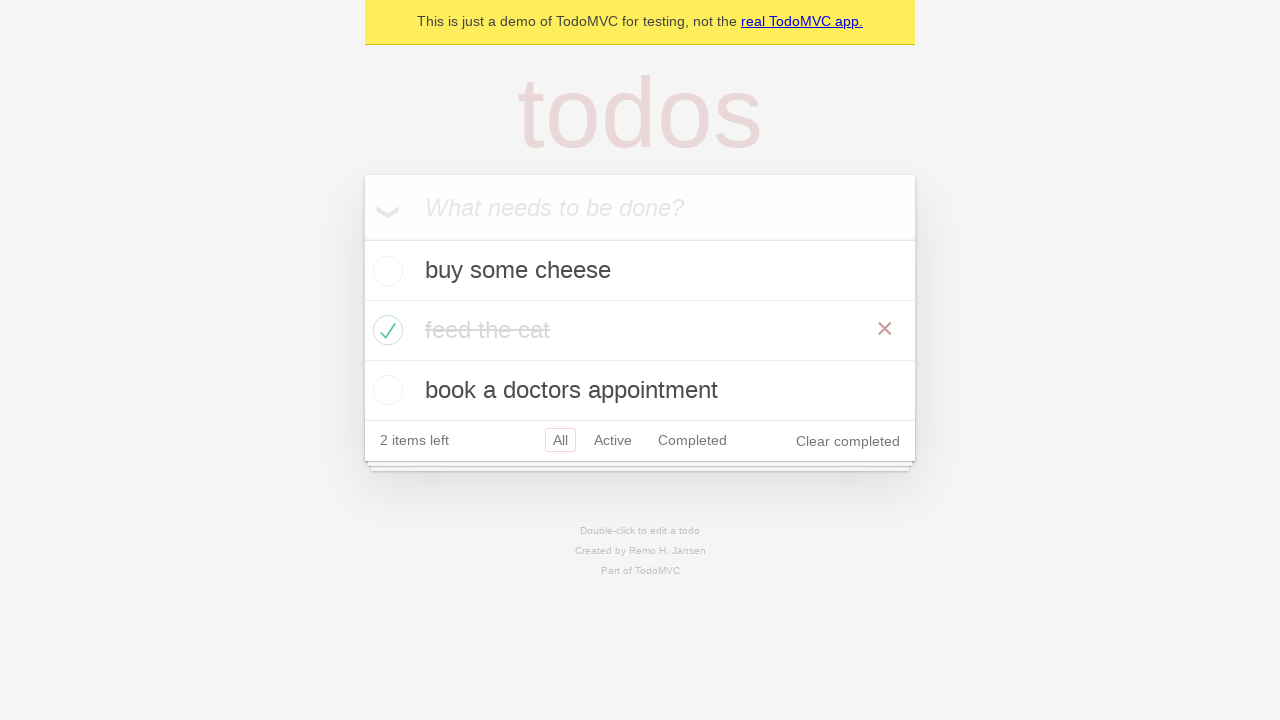